Tests search functionality by searching for 'Christian Bromann' and verifying that 3 results are found

Starting URL: https://webdriver.io/

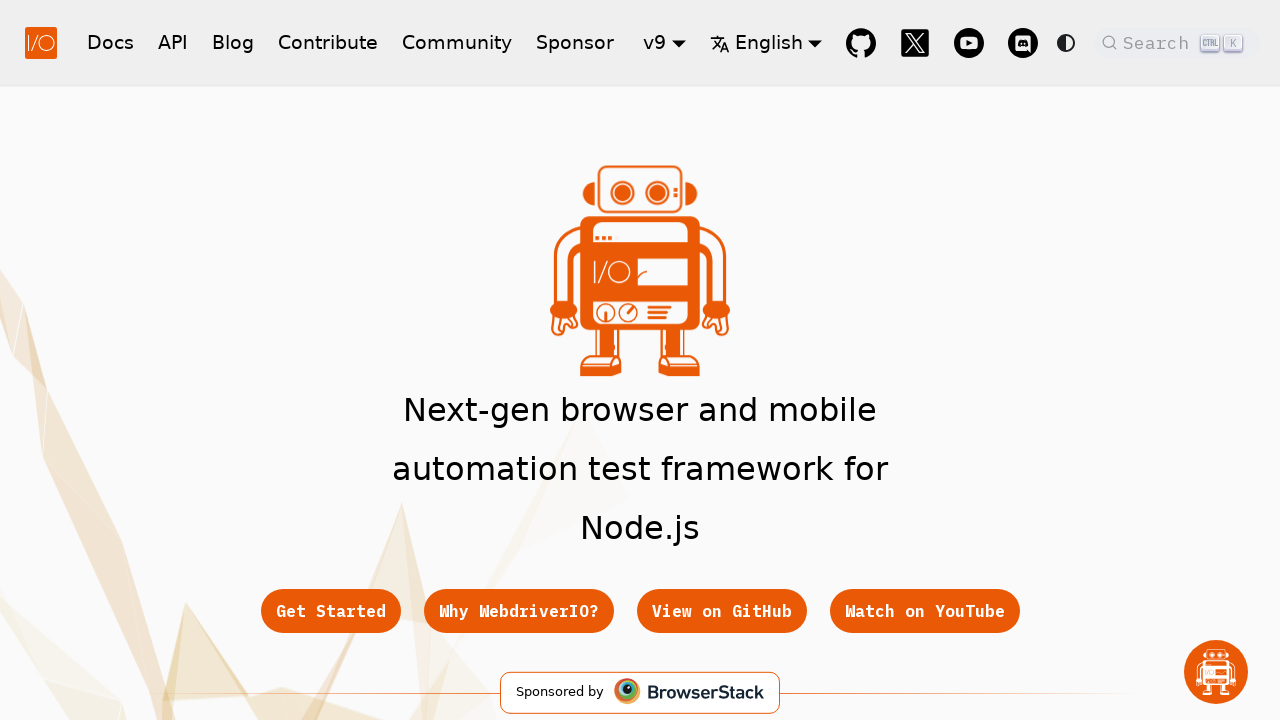

Clicked search button to open search modal at (1177, 42) on xpath=//*[@class="DocSearch DocSearch-Button"]
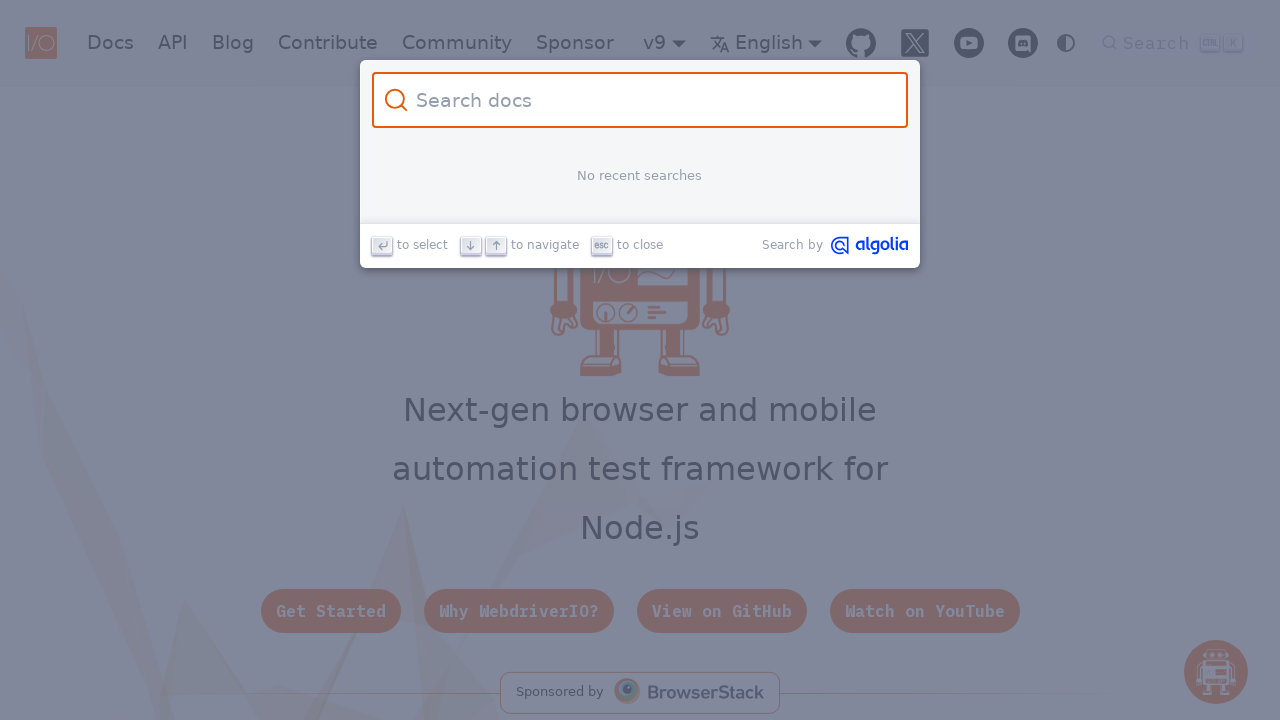

Search input field loaded
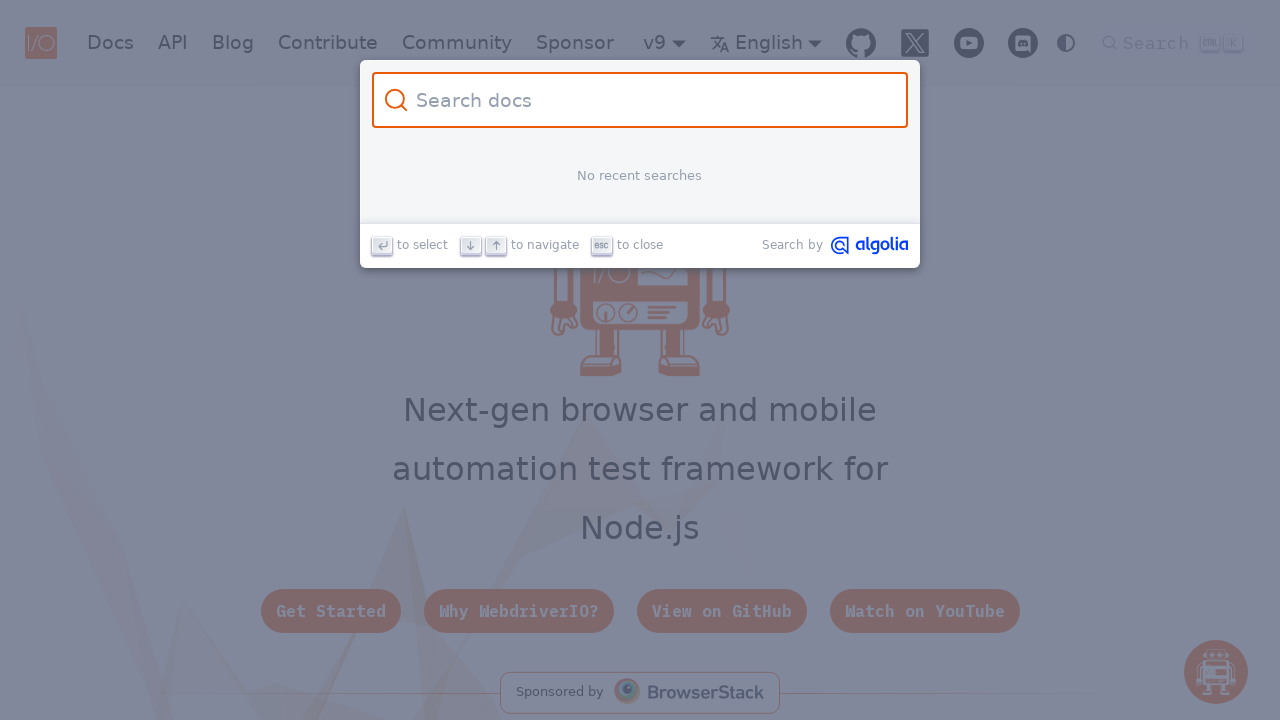

Clicked search input field at (652, 100) on xpath=//*[@class="DocSearch-Input"]
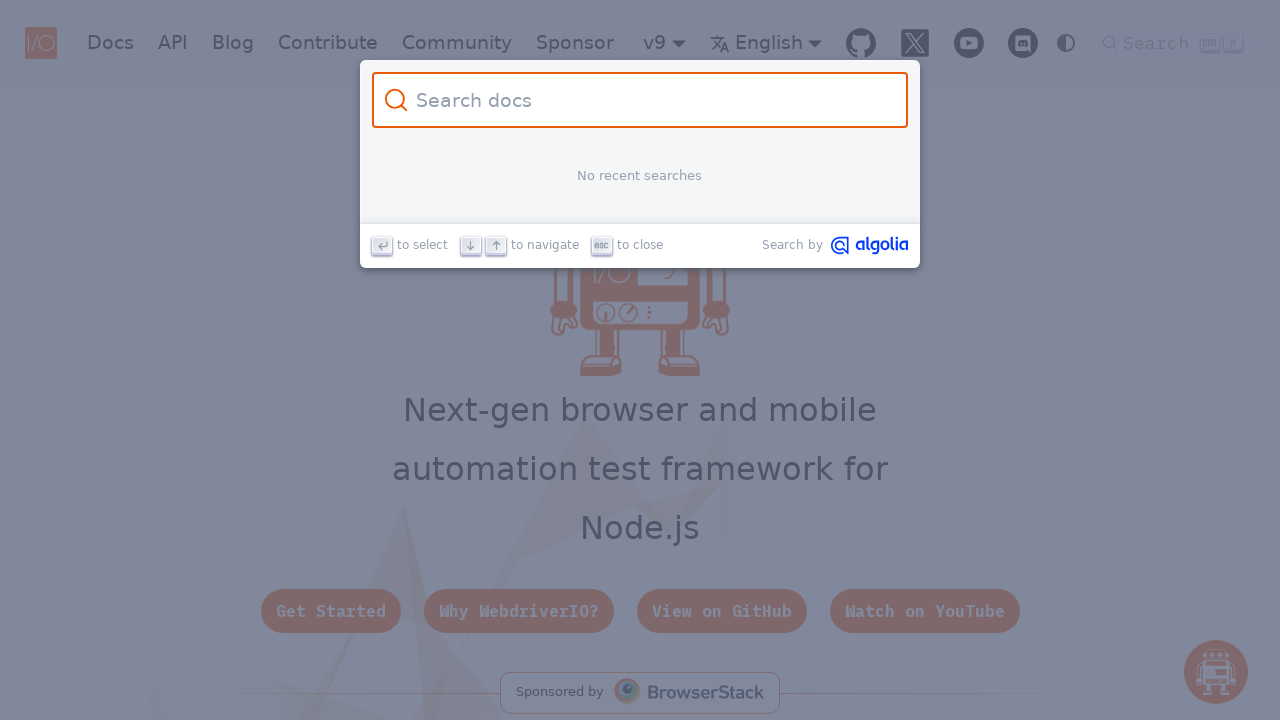

Filled search input with 'Christian Bromann' on //*[@class="DocSearch-Input"]
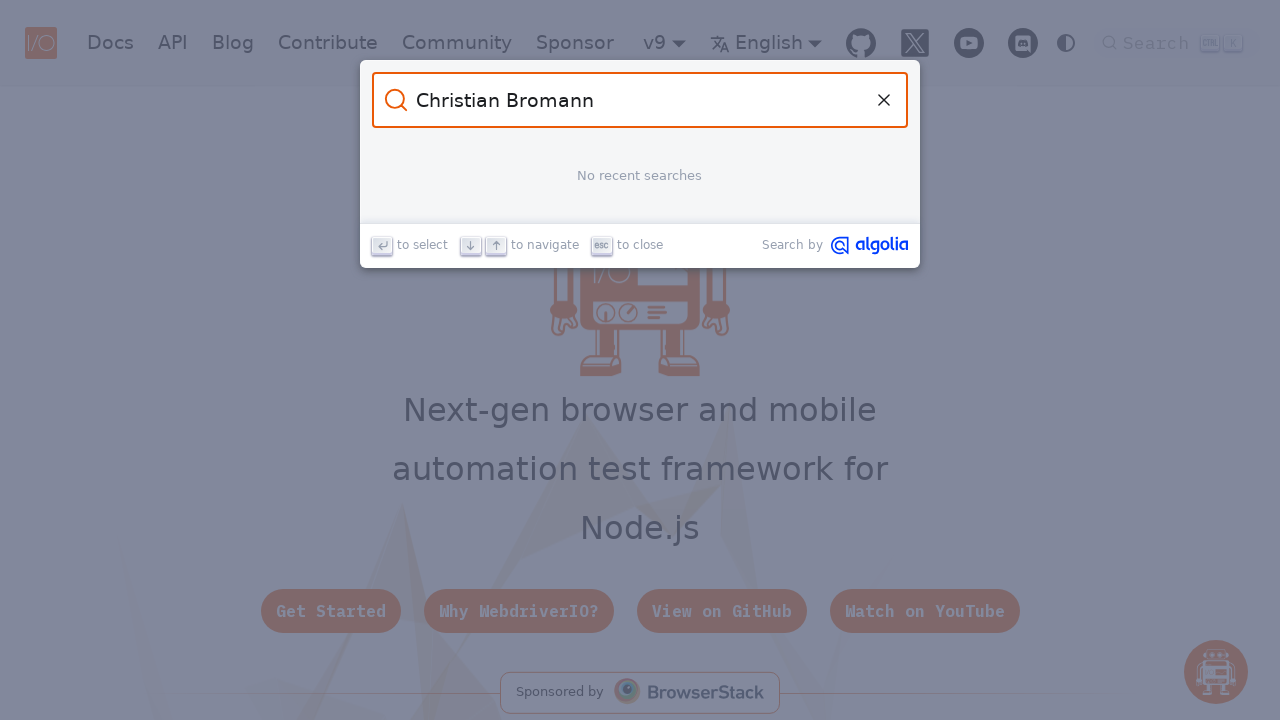

Search results footer loaded
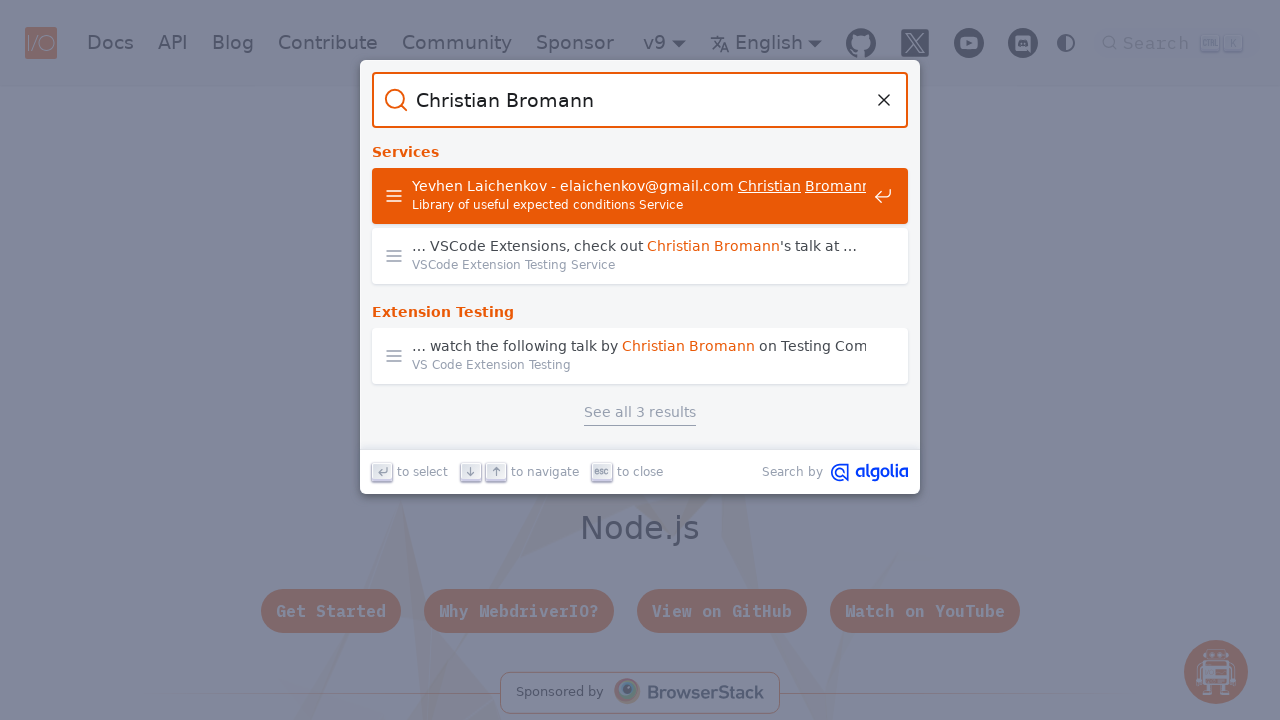

Retrieved footer text content
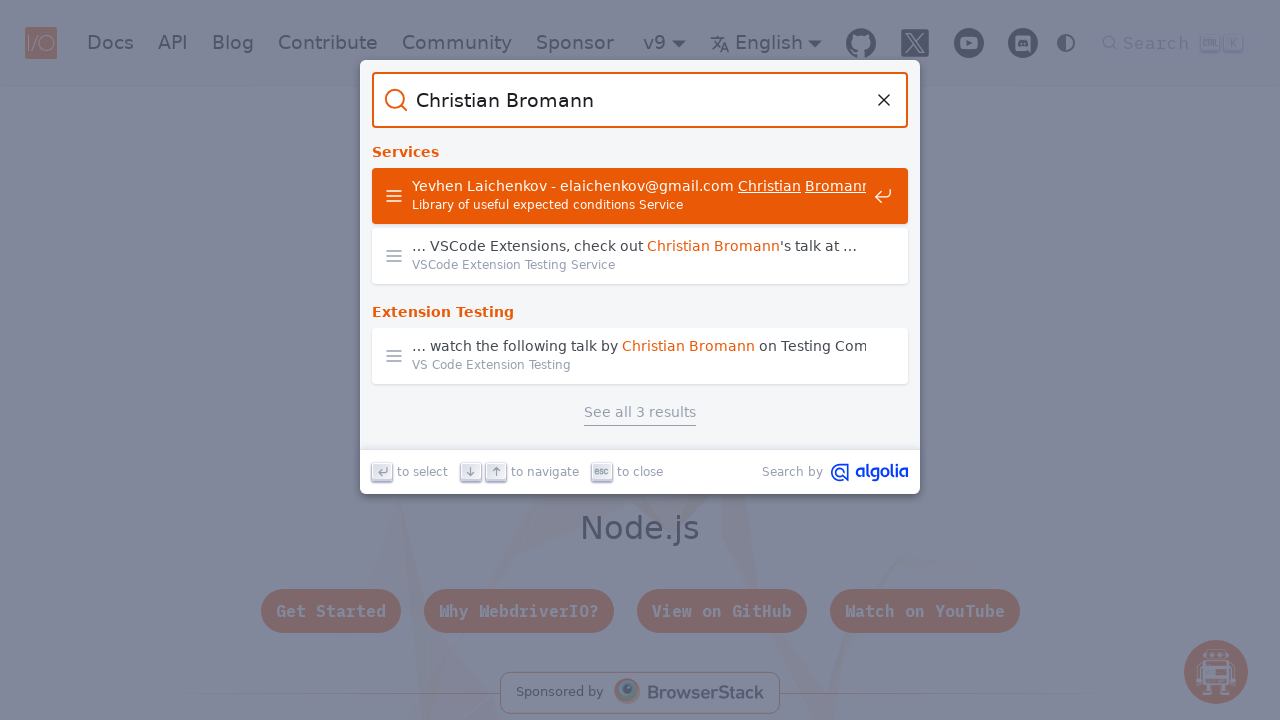

Verified that 3 results found for 'Christian Bromann'
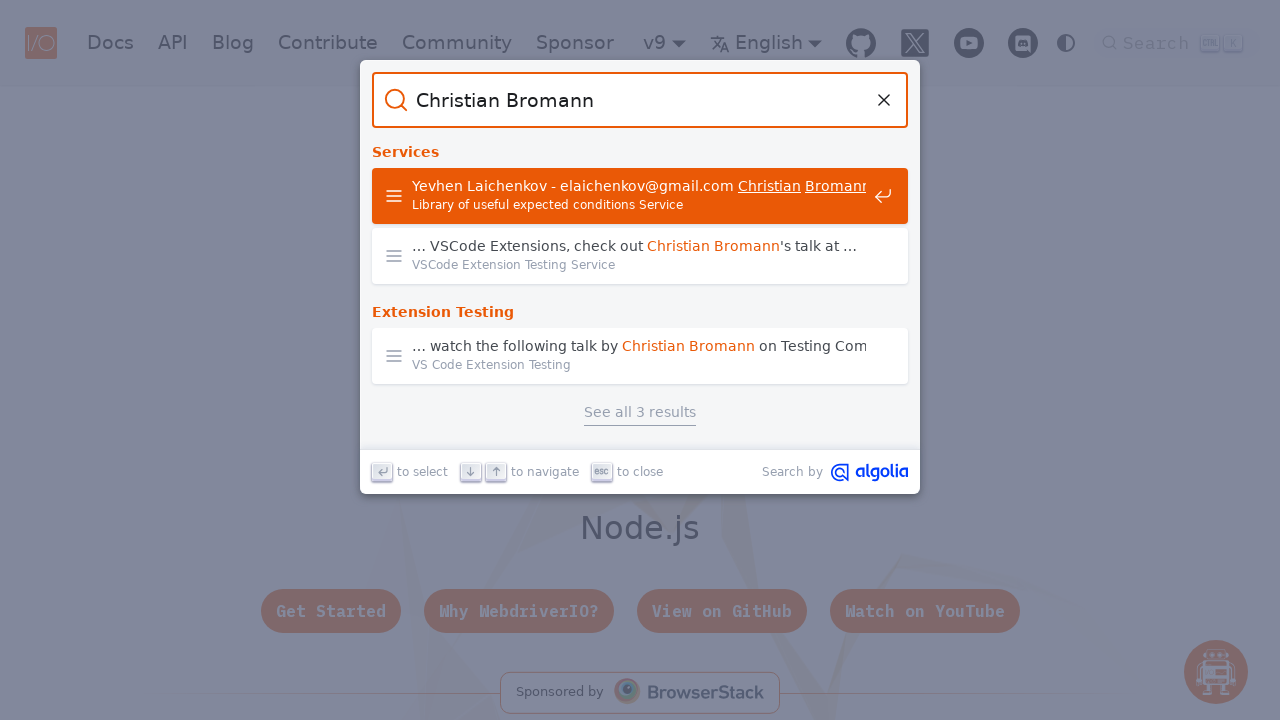

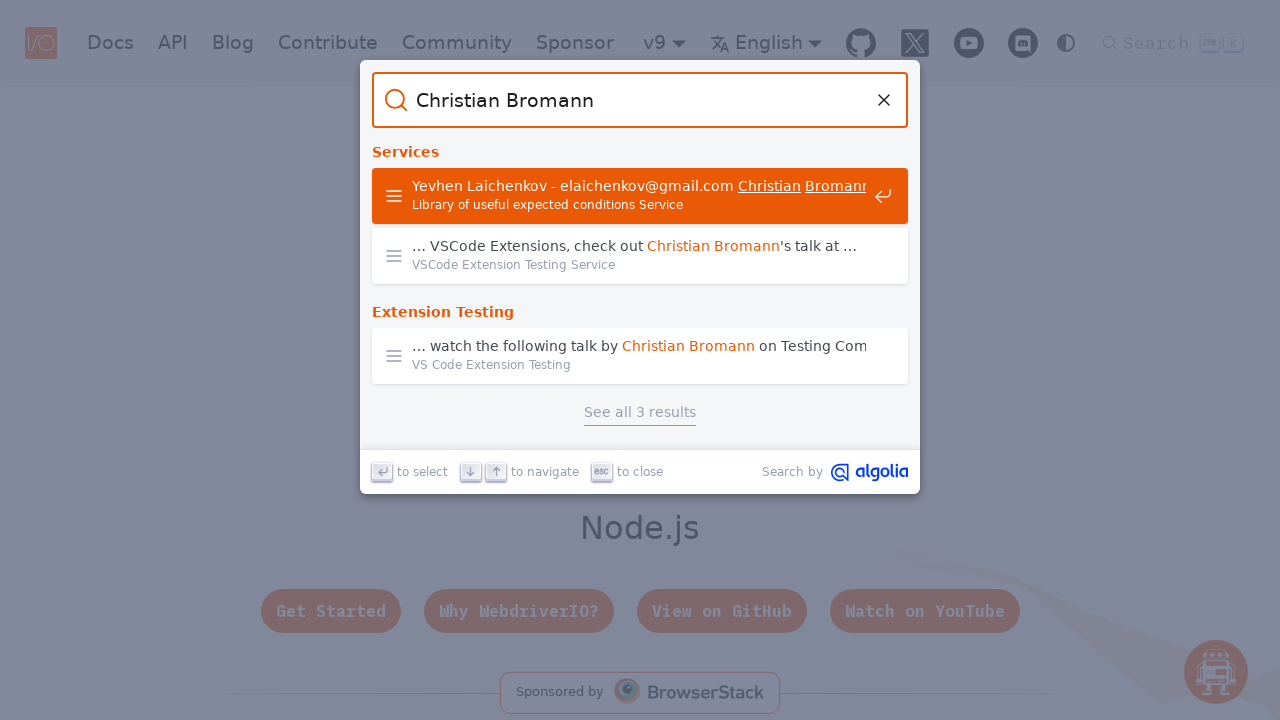